Tests the contact form functionality on demoblaze.com by clicking the Contact link and filling in the contact email field

Starting URL: https://www.demoblaze.com

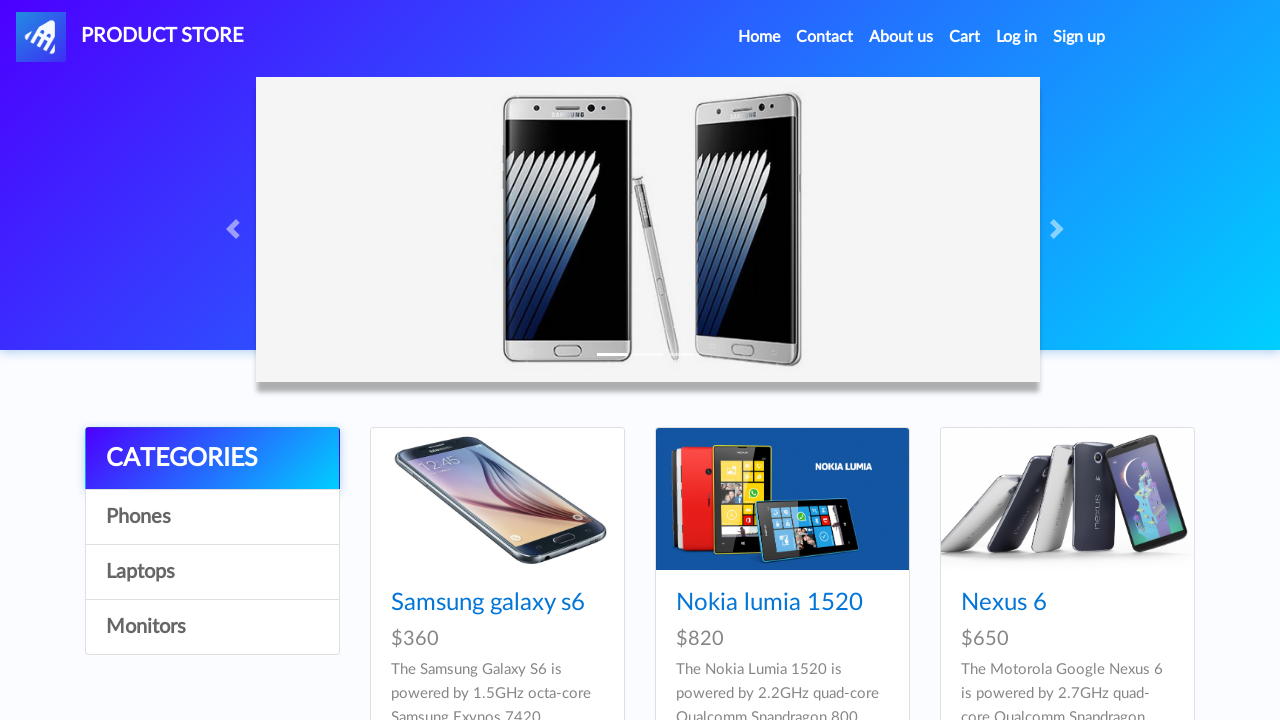

Clicked Contact link in navigation at (825, 37) on xpath=//a[text()='Contact']
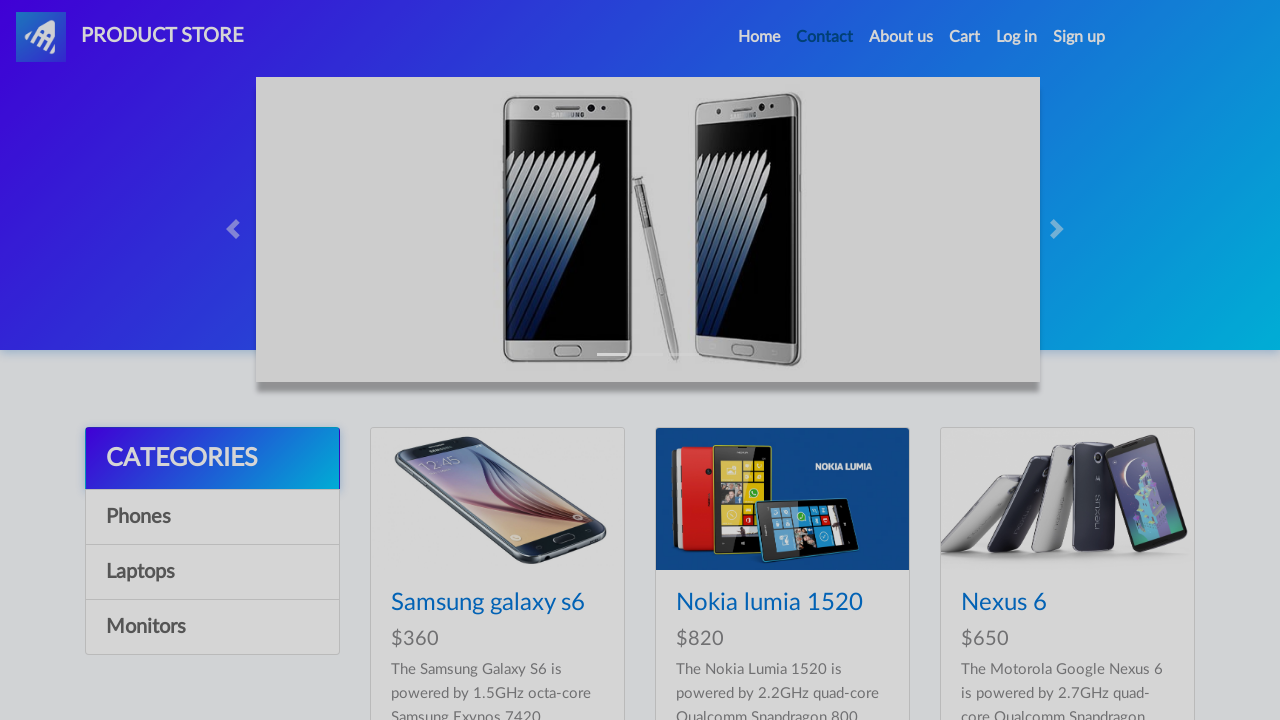

Contact modal appeared with email field
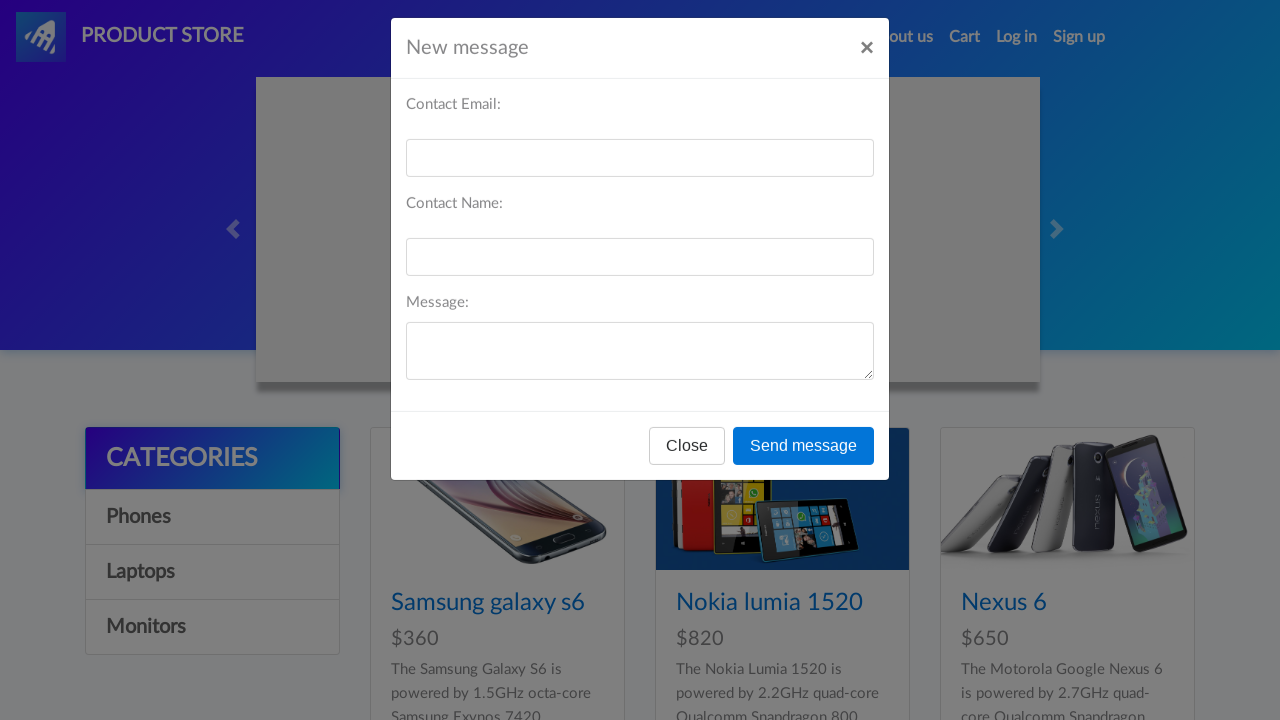

Filled contact email field with 'testcontact@example.com' on //*[text()='Contact Email:']//following::input[1]
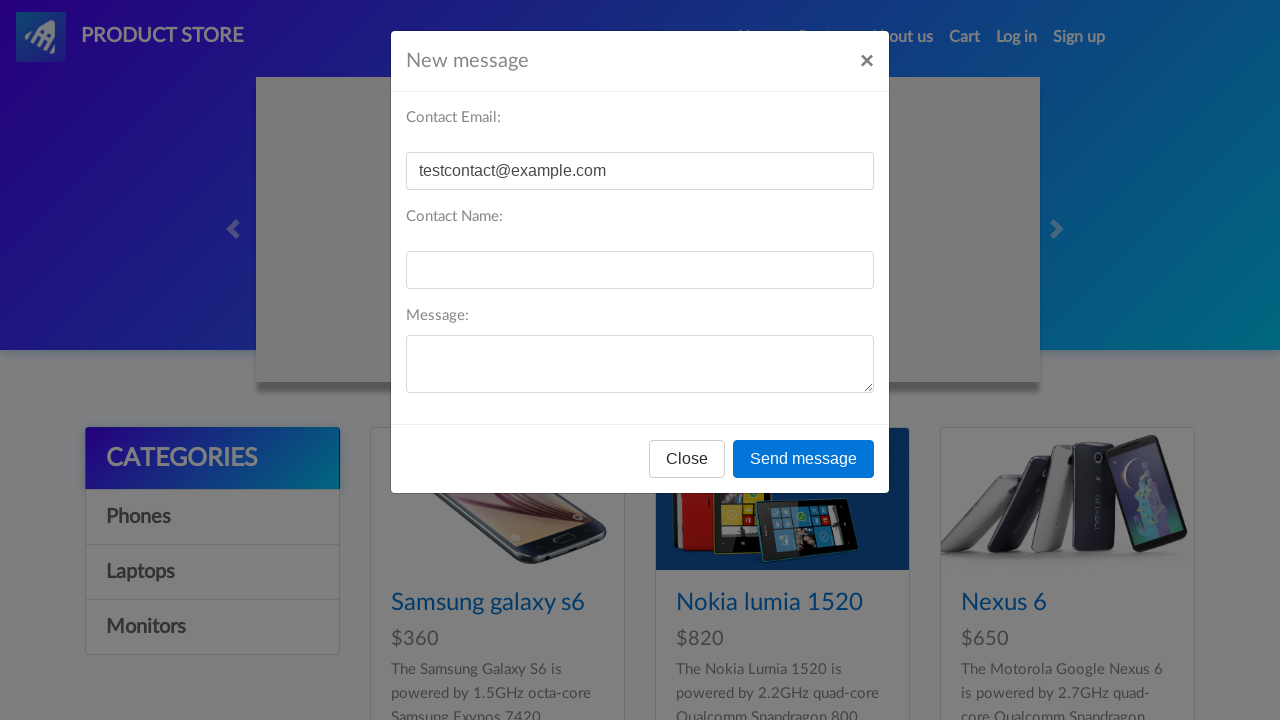

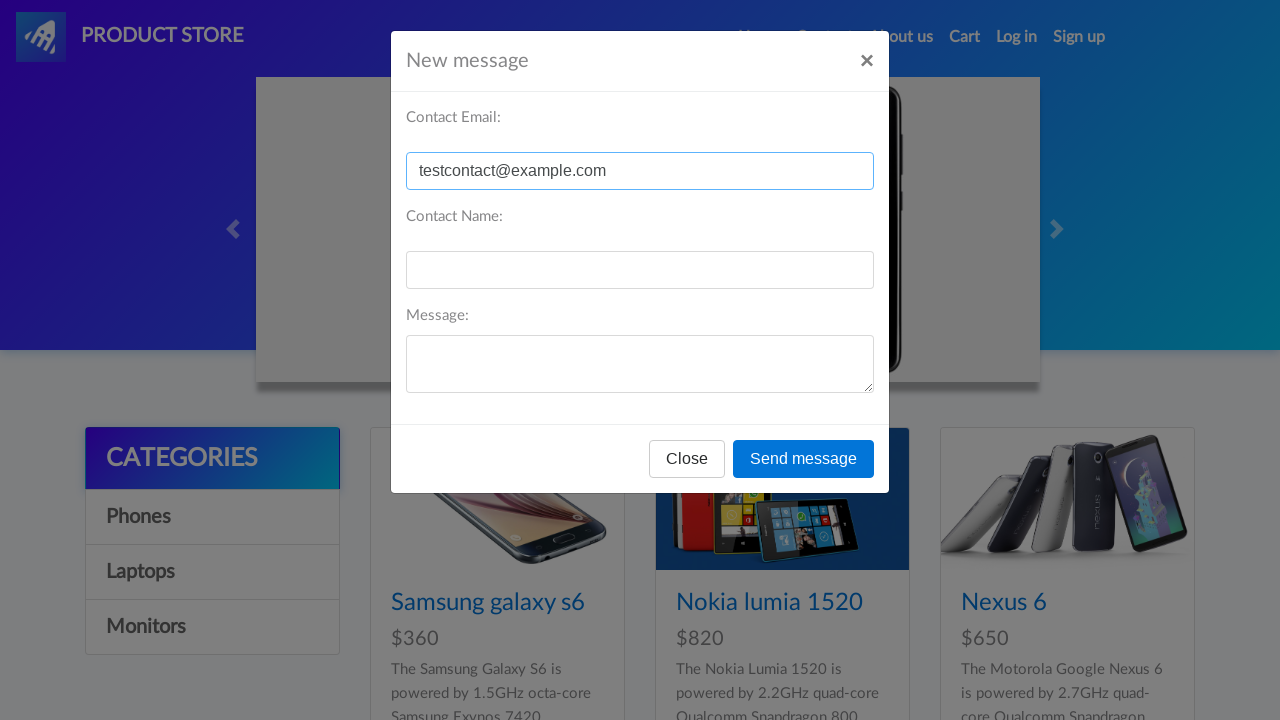